Tests various button interactions on Leafground including clicking a button and verifying page navigation, checking if a button is disabled, and inspecting button properties like position, color, and dimensions.

Starting URL: https://leafground.com/button.xhtml

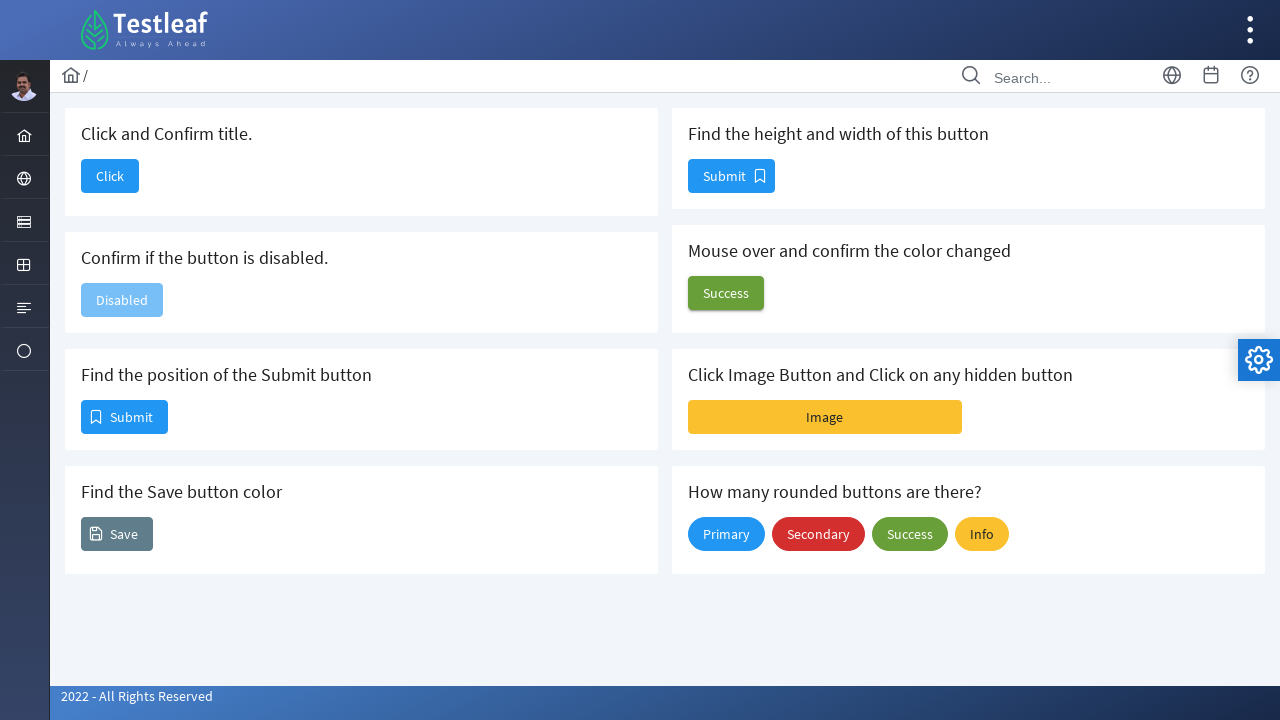

Clicked the 'Click' button at (110, 176) on xpath=//span[text()='Click']
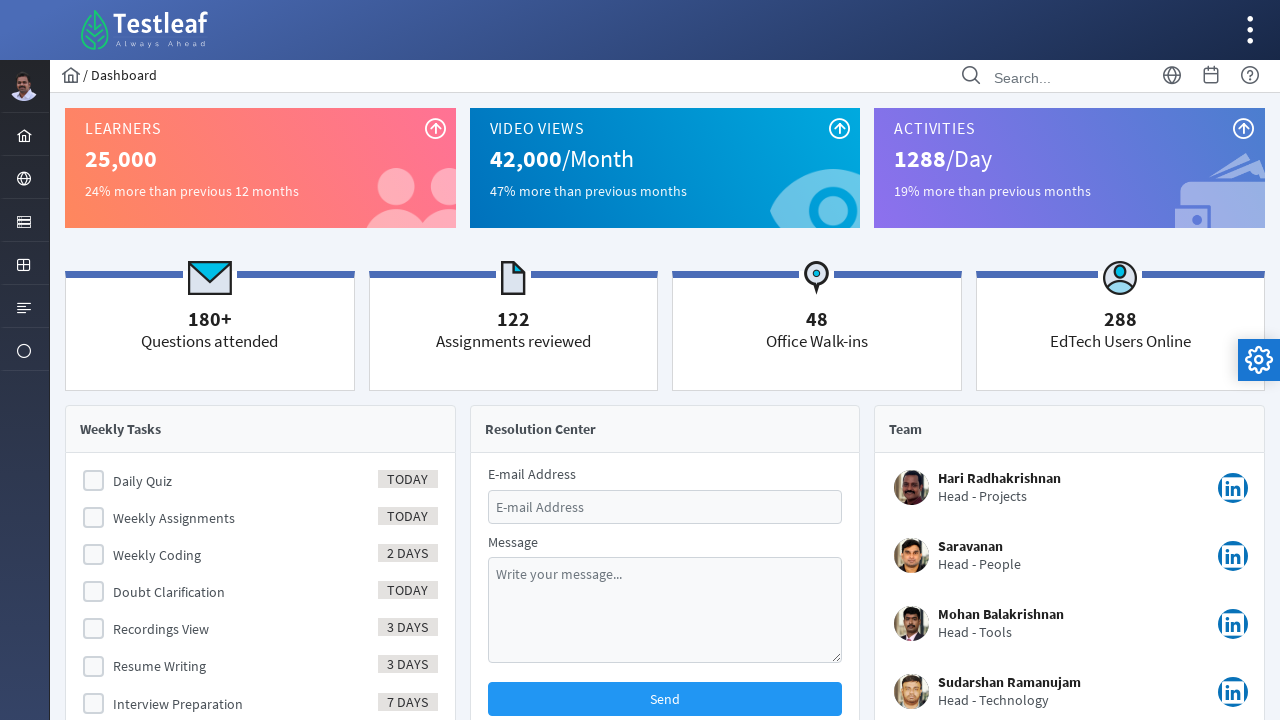

Retrieved page title: Dashboard
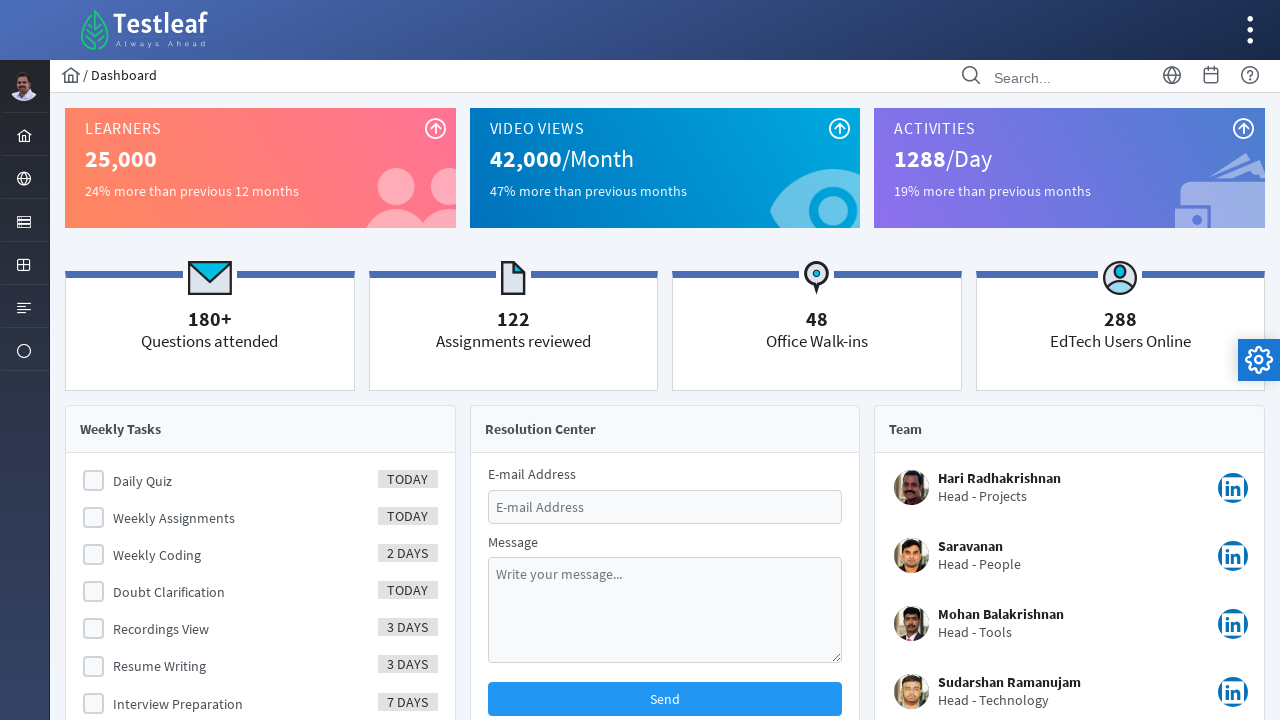

Navigated back to the button page
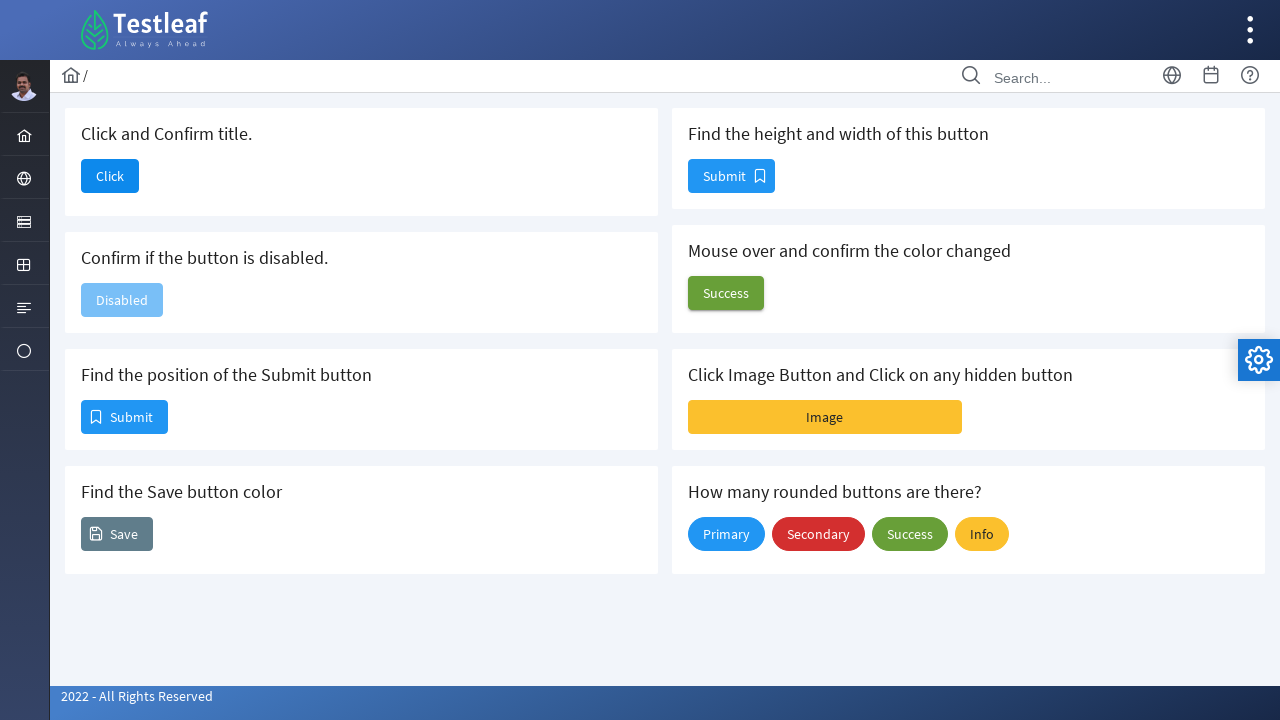

Waited for disabled button to load
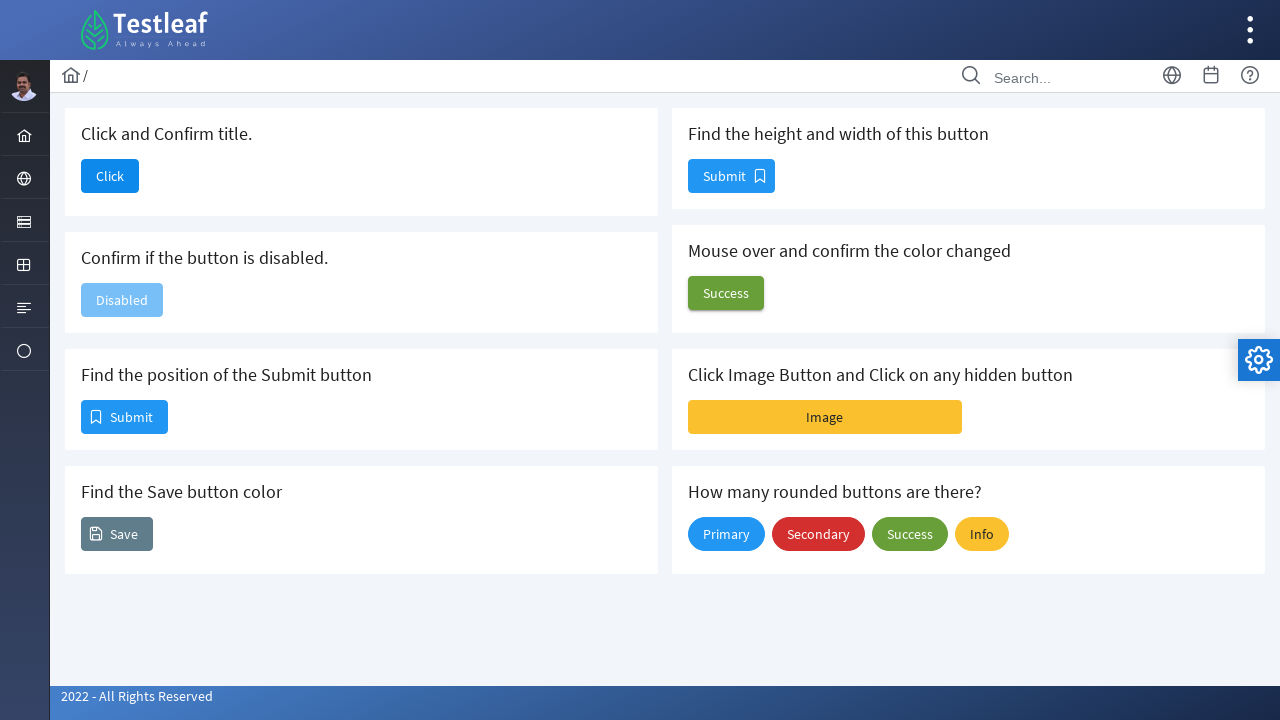

Checked if 'Disabled' button is disabled: True
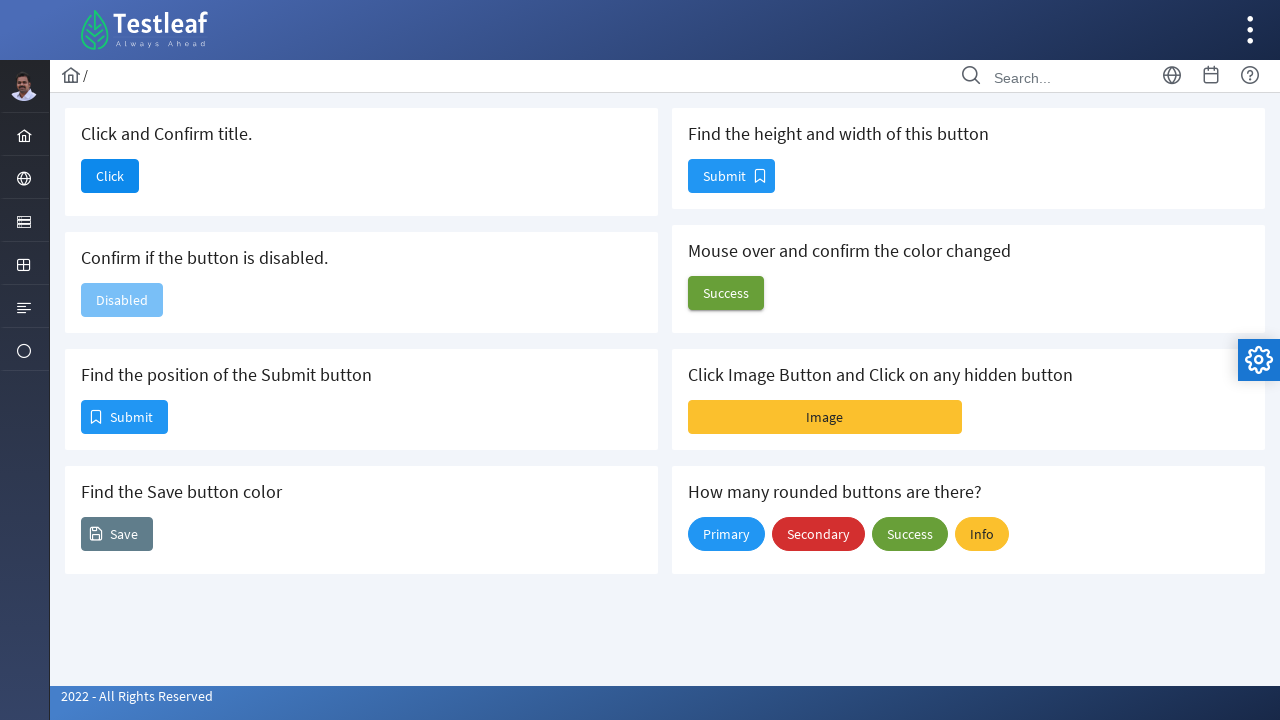

Retrieved Submit button position: x = 81, y = 400
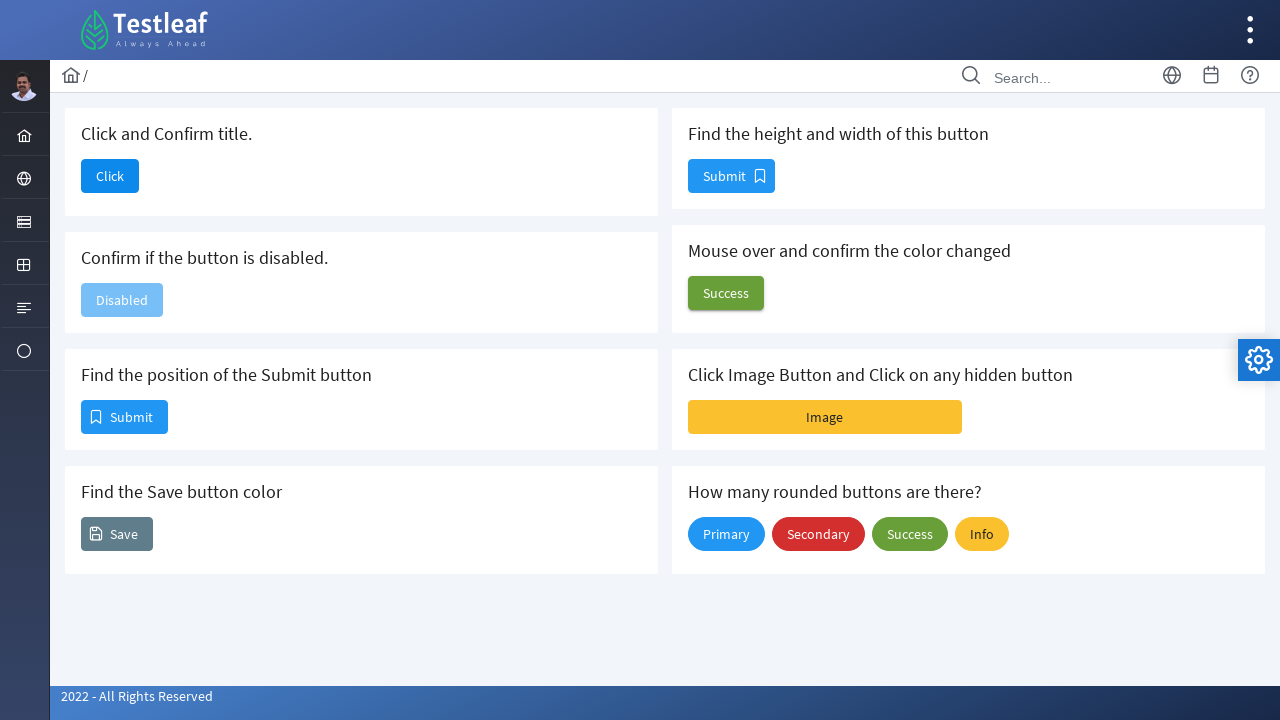

Retrieved Save button background color: rgb(96, 125, 139)
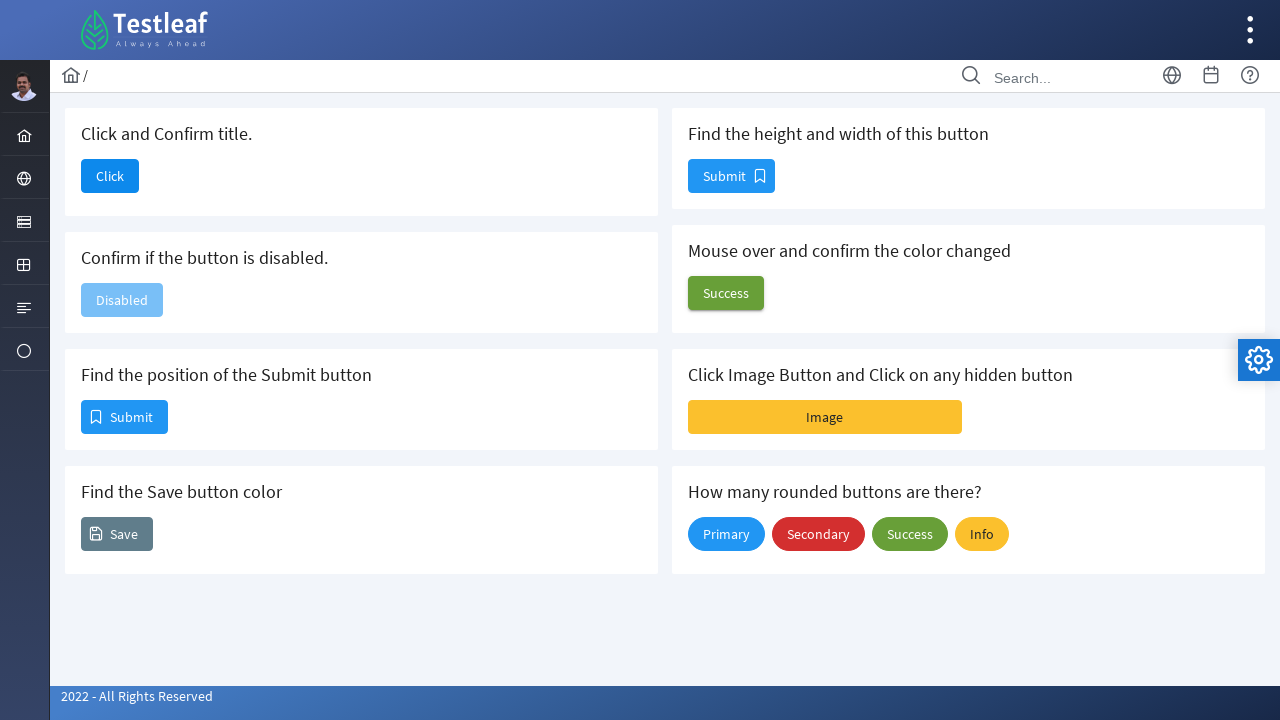

Retrieved second Submit button dimensions: height = 34, width = 87
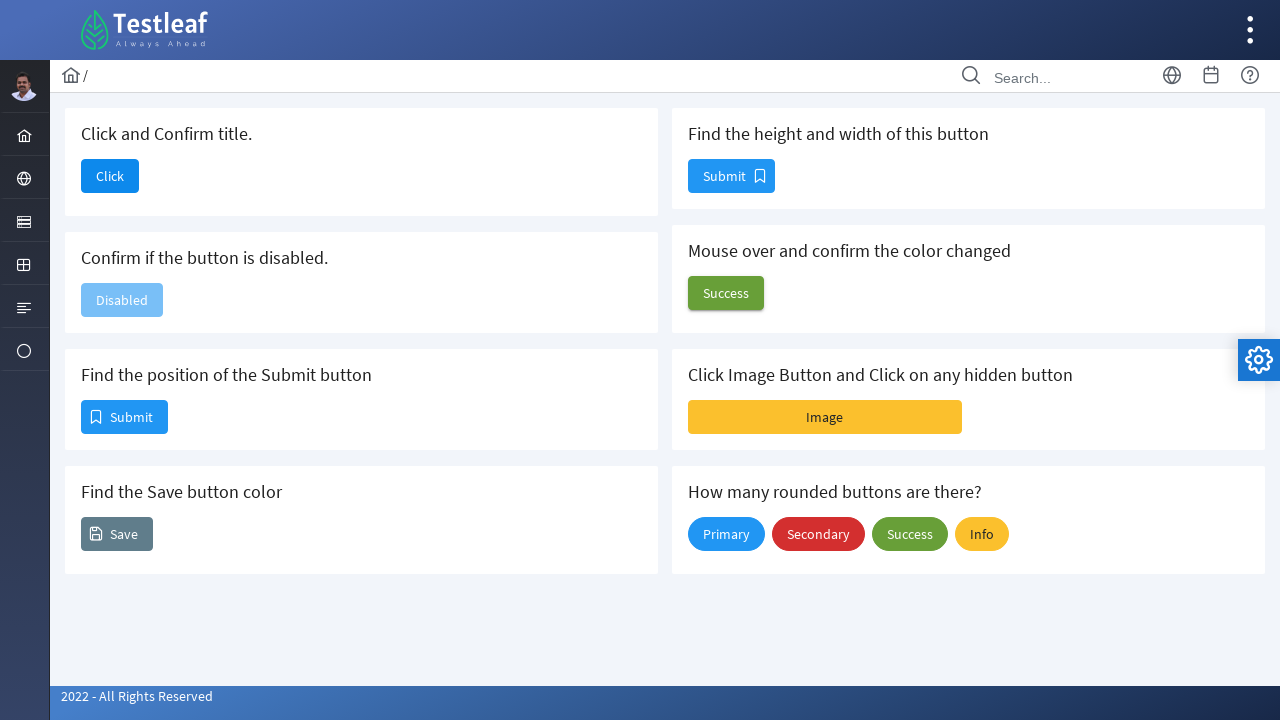

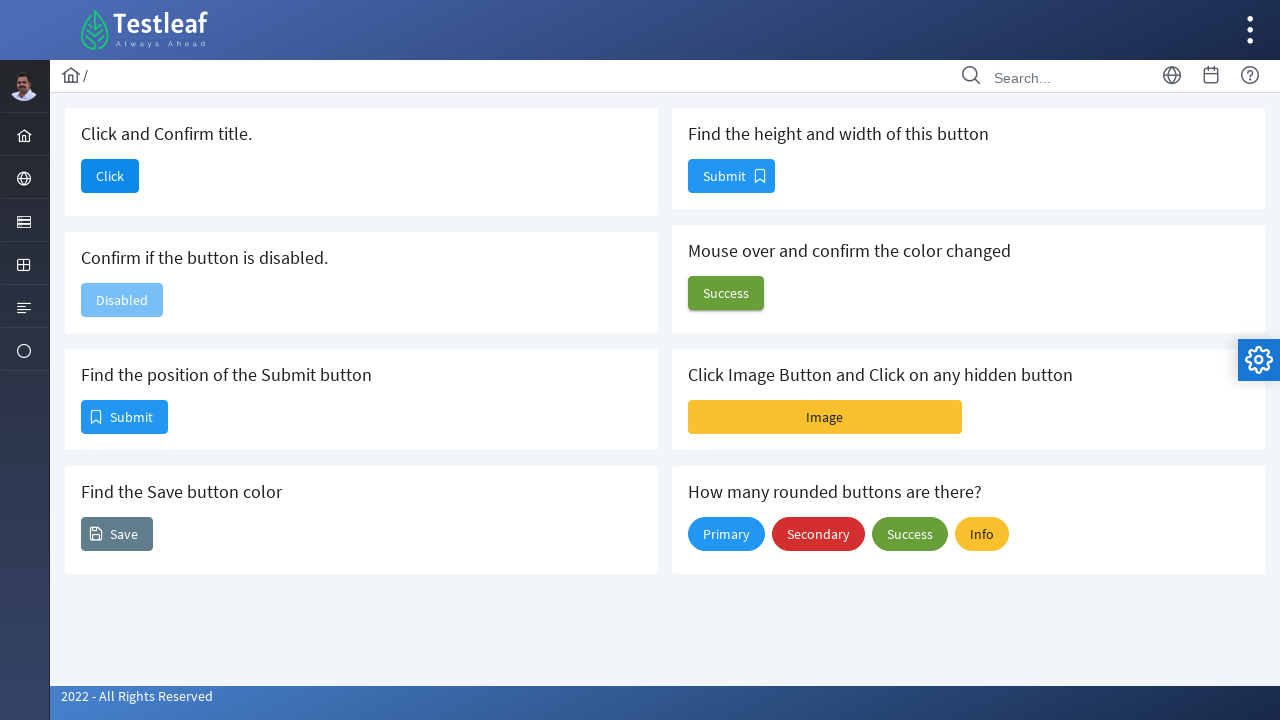